Tests JavaScript alert/confirm popup handling by clicking a button that triggers a confirm dialog, dismissing it (clicking Cancel), and verifying the result text displays the correct message.

Starting URL: https://the-internet.herokuapp.com/javascript_alerts

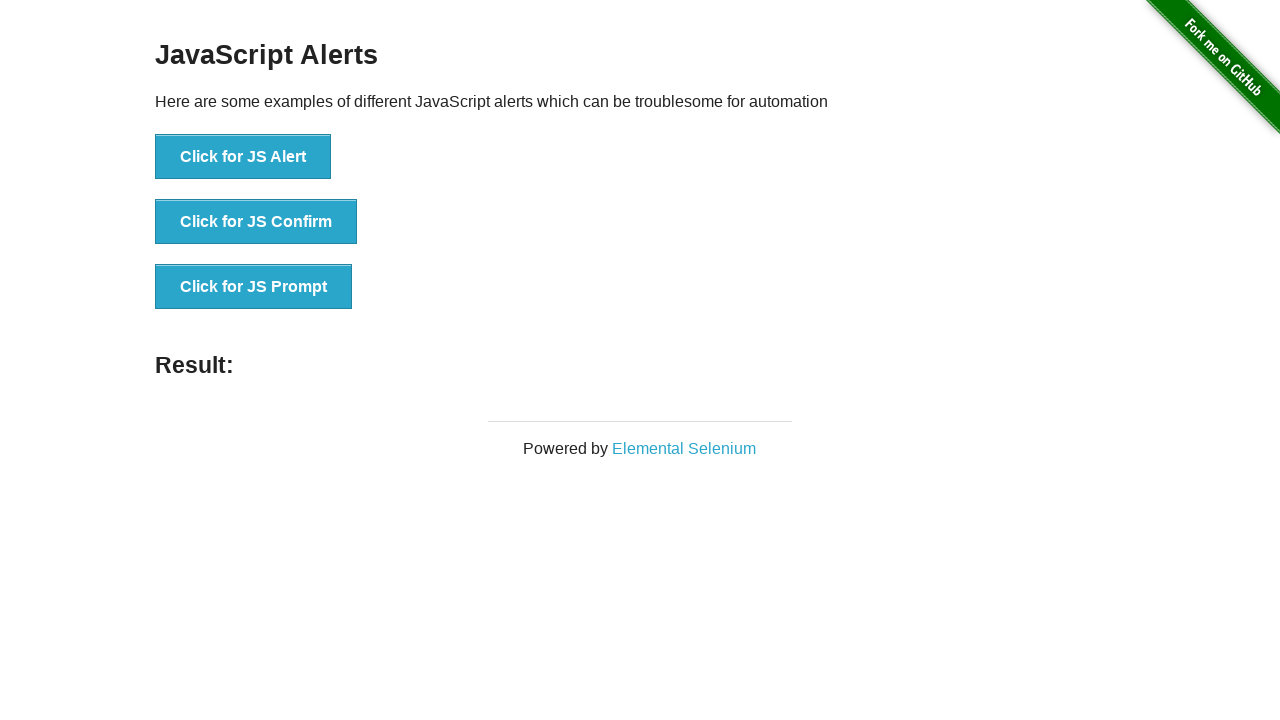

Clicked button to trigger confirm dialog at (256, 222) on xpath=//button[@onclick='jsConfirm()']
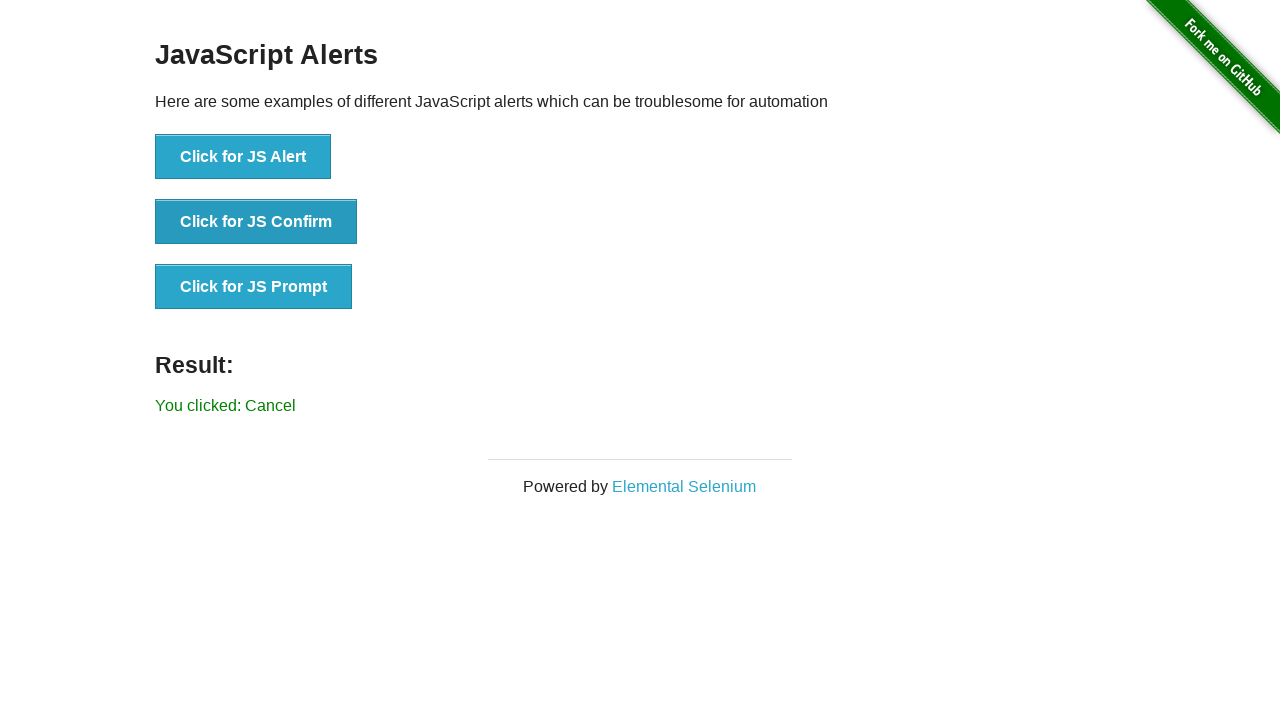

Set up dialog handler to dismiss confirm dialog
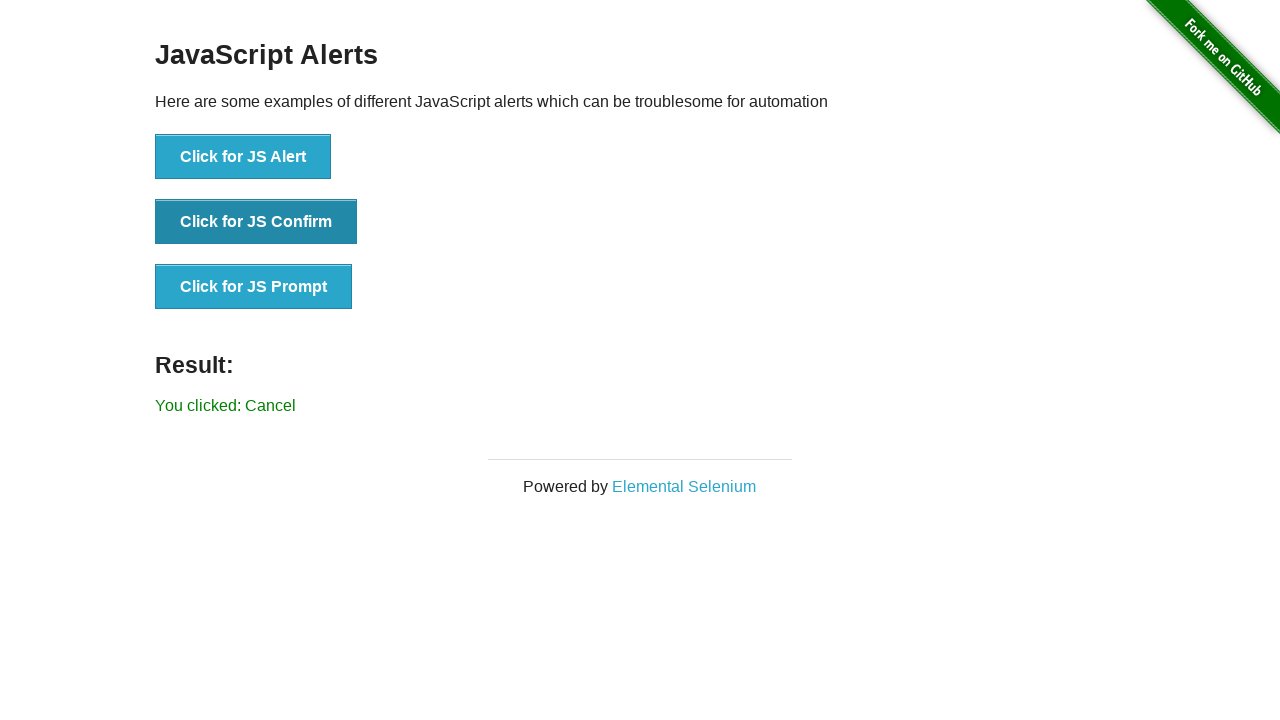

Clicked button to trigger confirm dialog again at (256, 222) on xpath=//button[@onclick='jsConfirm()']
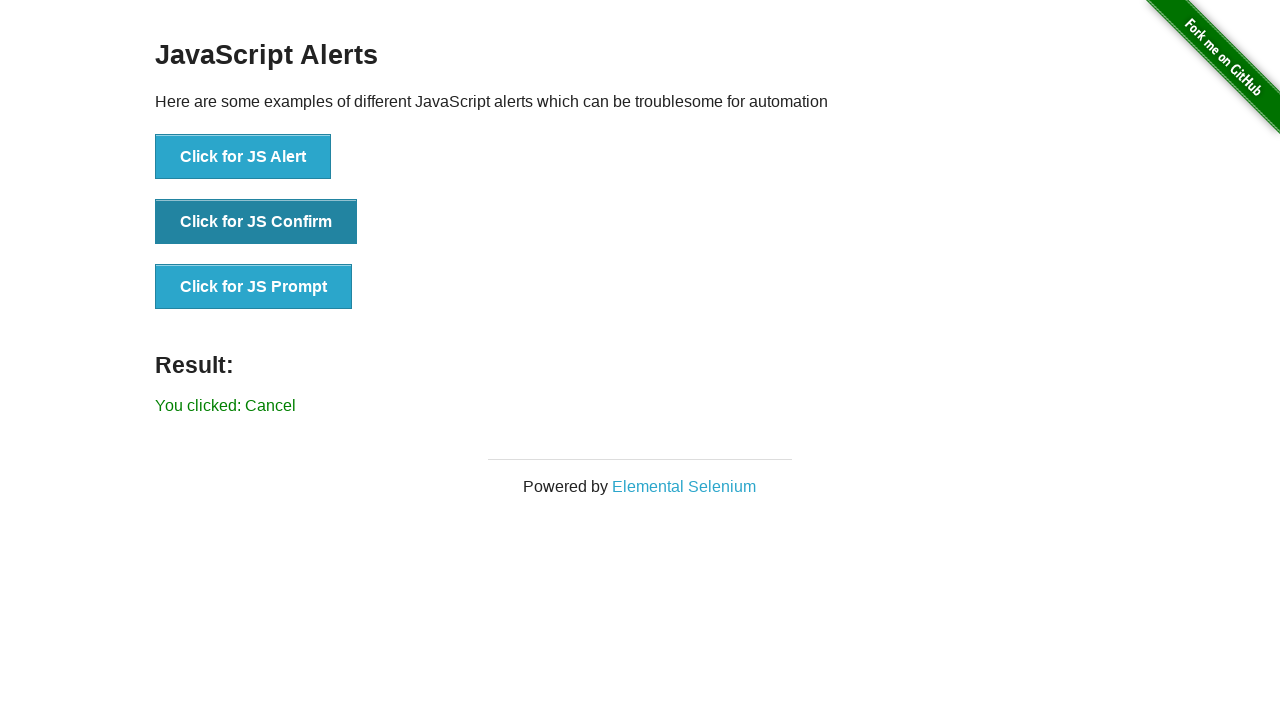

Result element loaded after dismissing confirm dialog
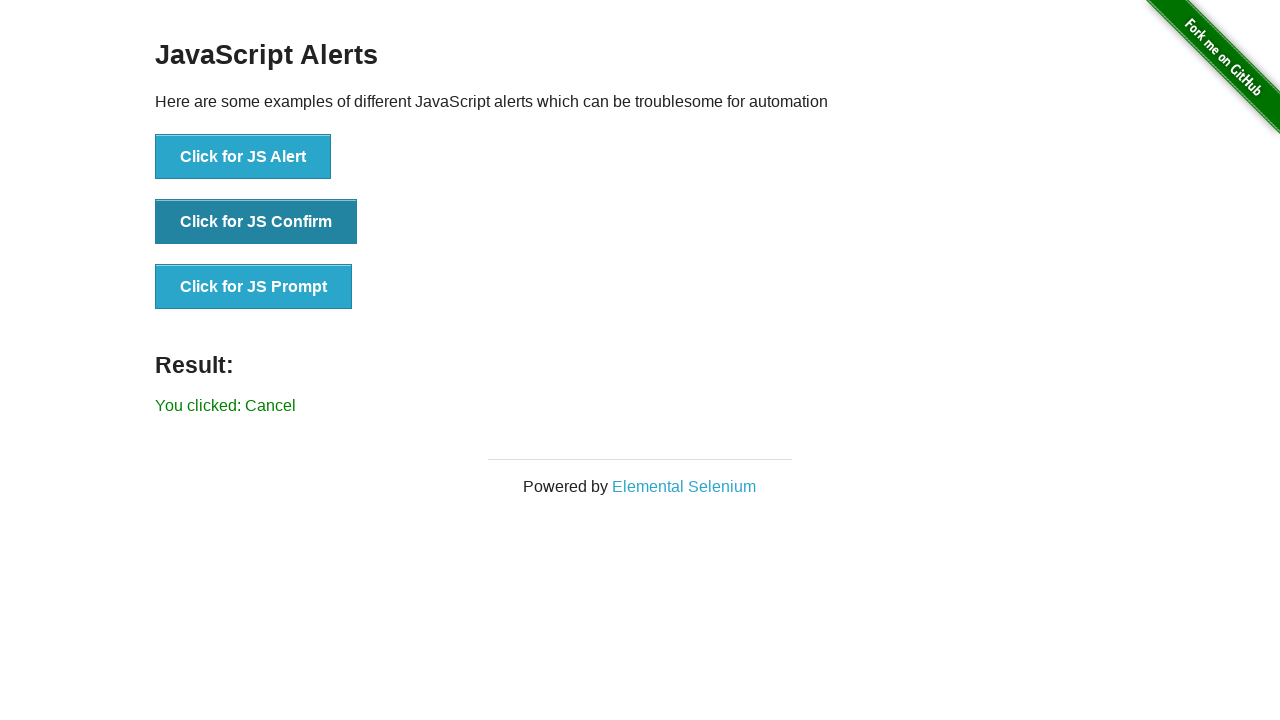

Retrieved result text content
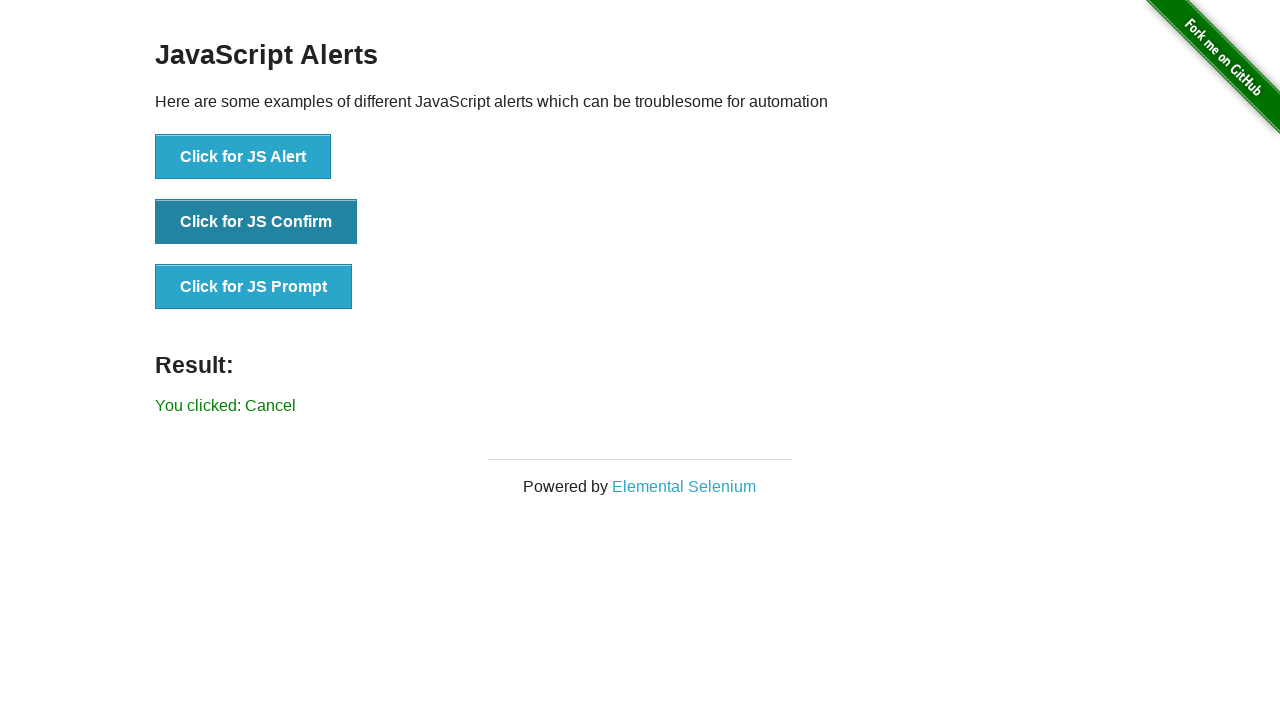

Verified result text matches 'You clicked: Cancel'
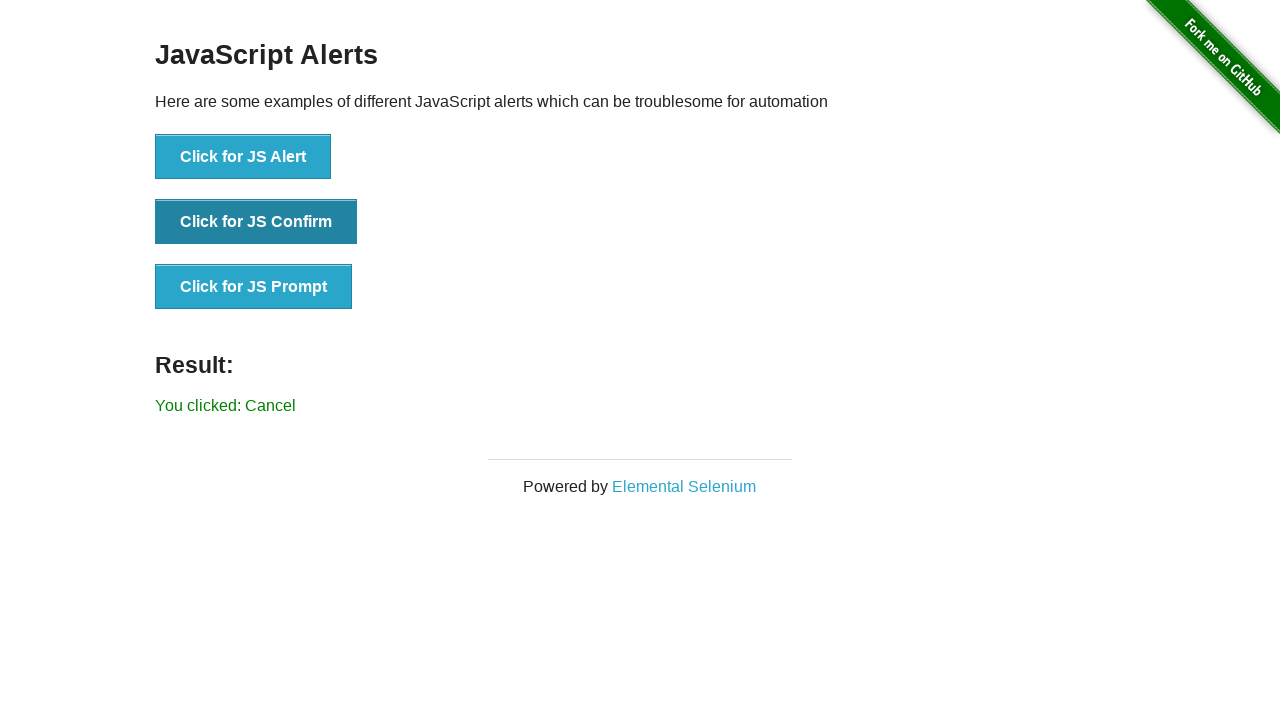

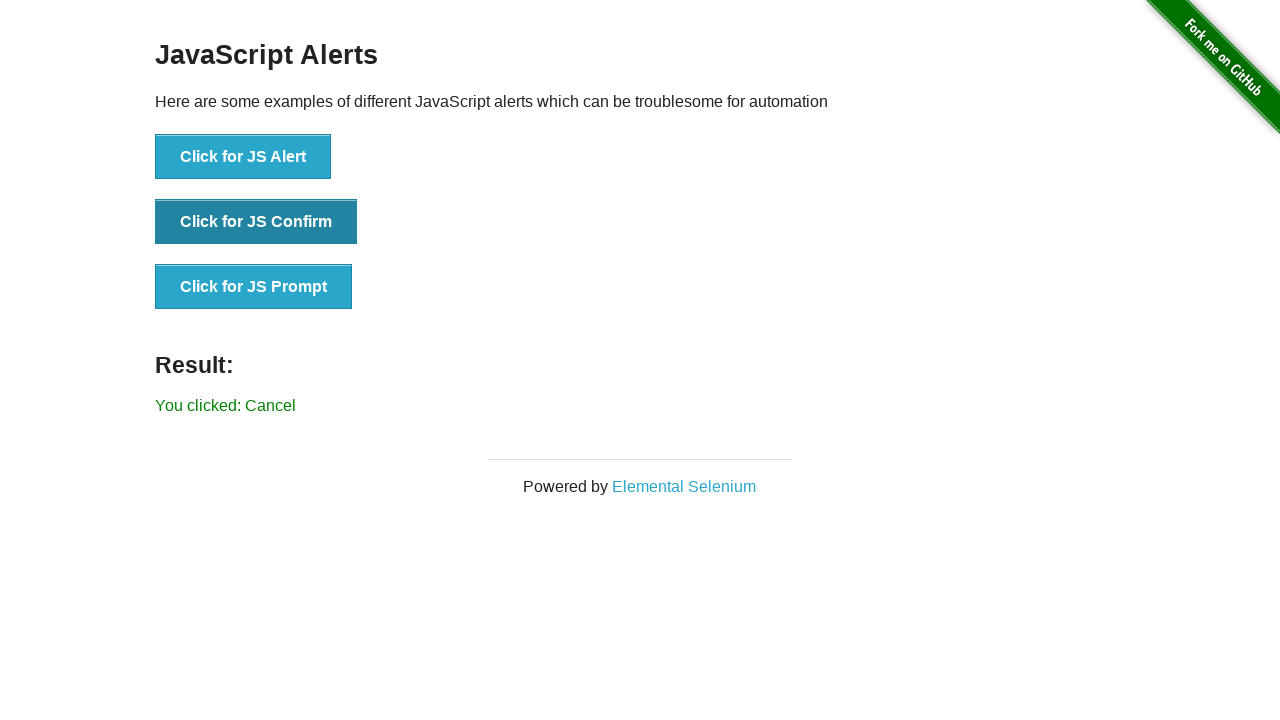